Tests range slider interaction using mouse drag action to change the slider value

Starting URL: https://www.selenium.dev/selenium/web/web-form.html

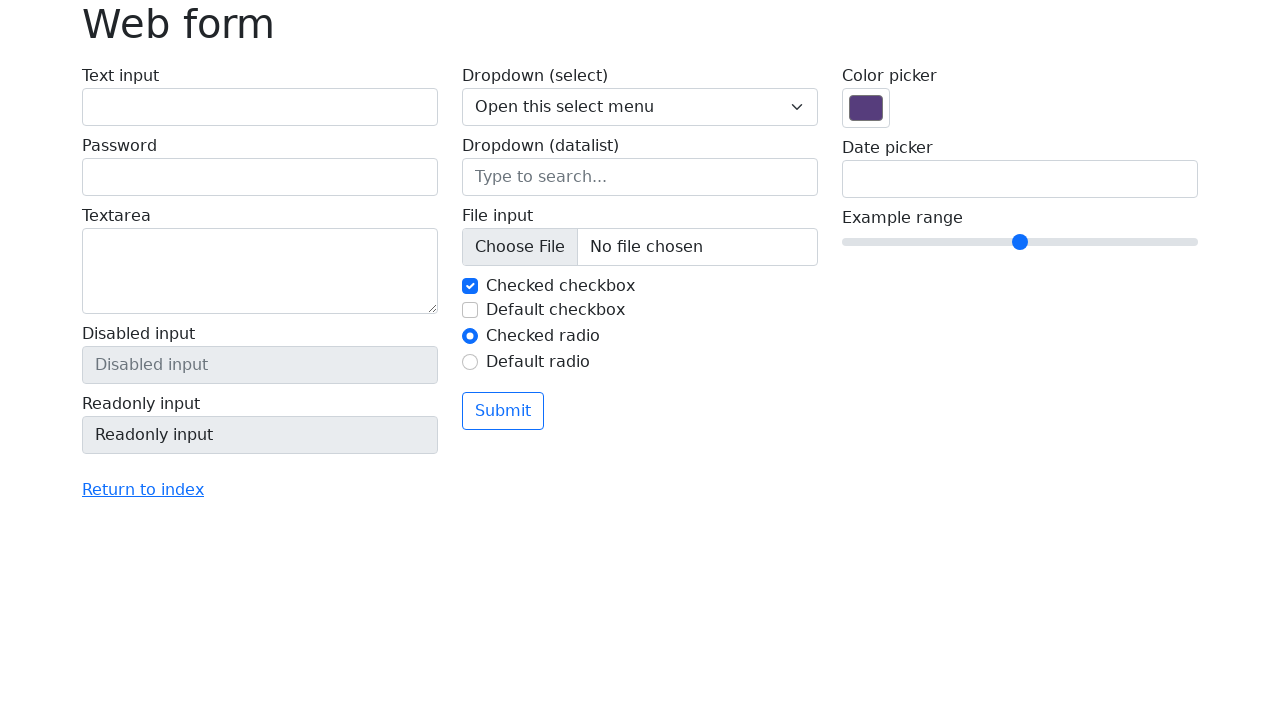

Located range slider element with name 'my-range'
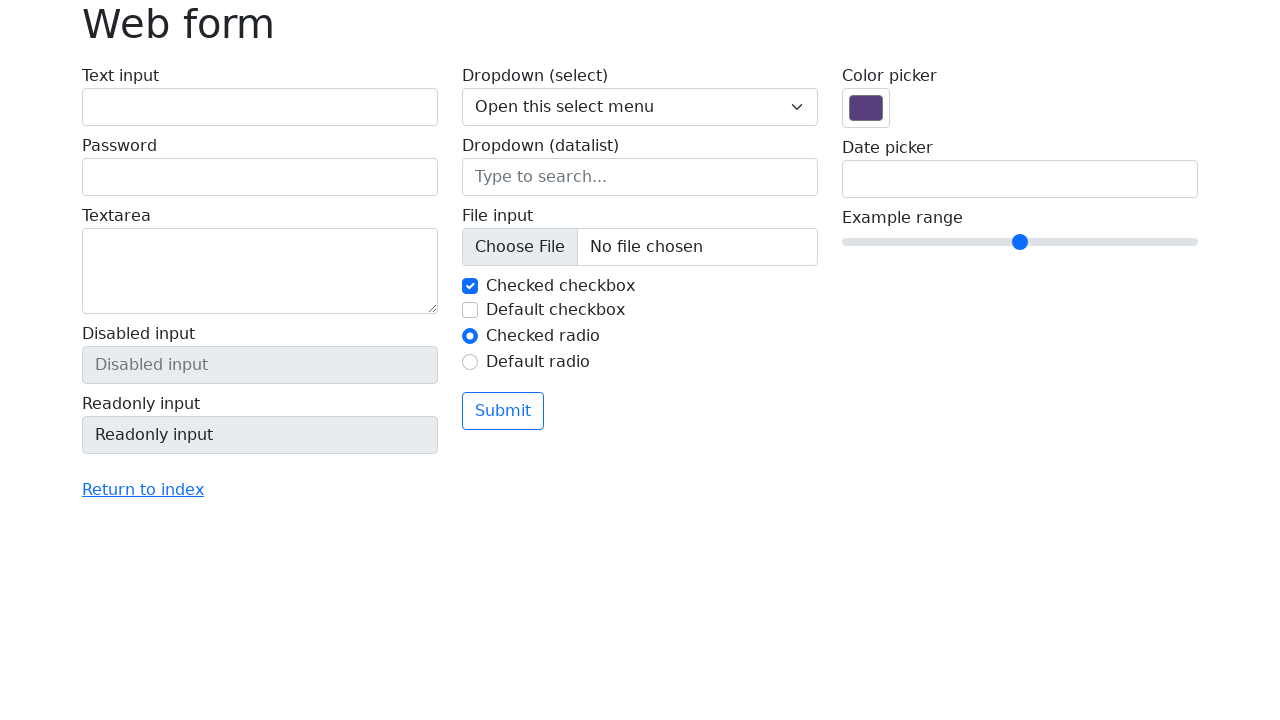

Retrieved bounding box coordinates of the range slider
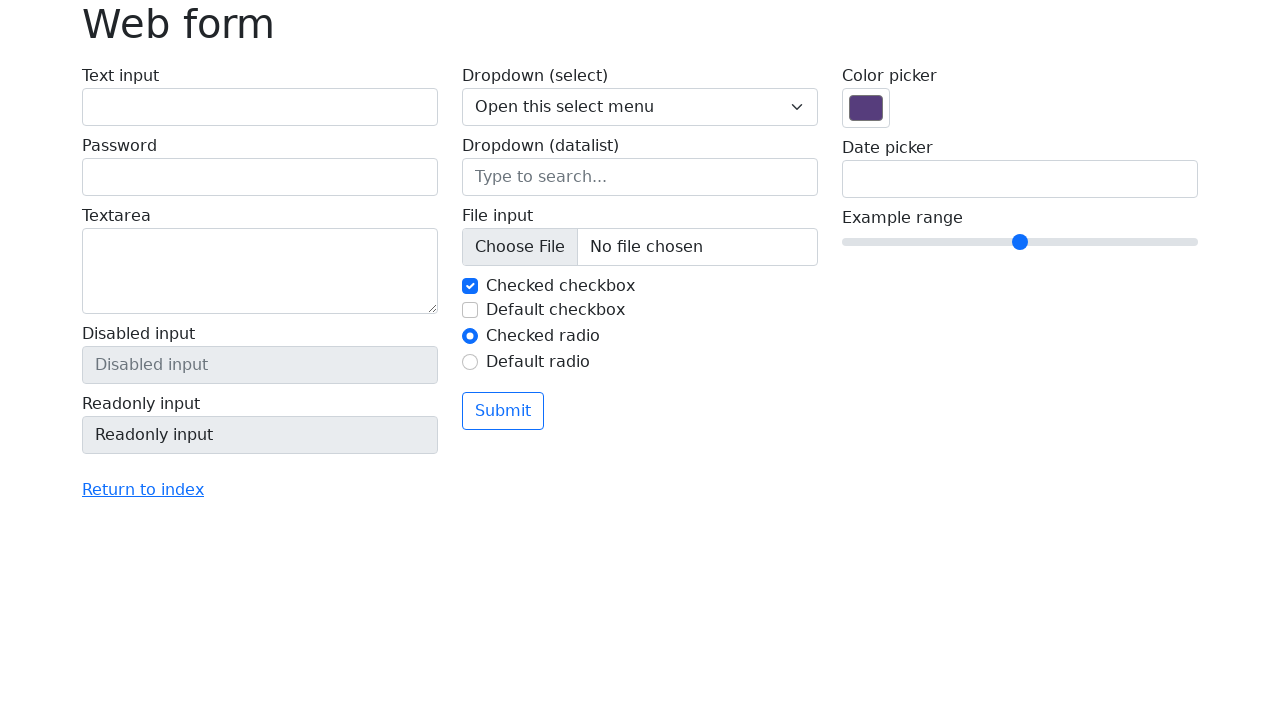

Moved mouse to the center of the range slider at (1020, 242)
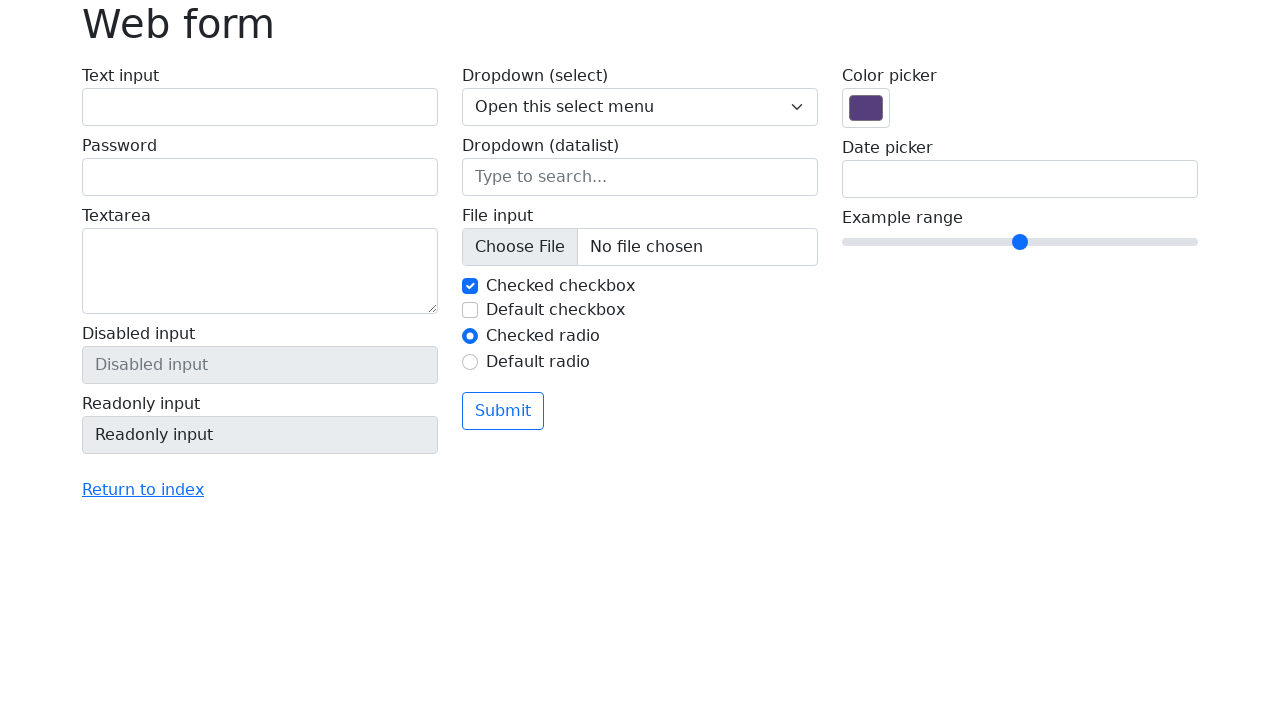

Pressed mouse button down on the slider at (1020, 242)
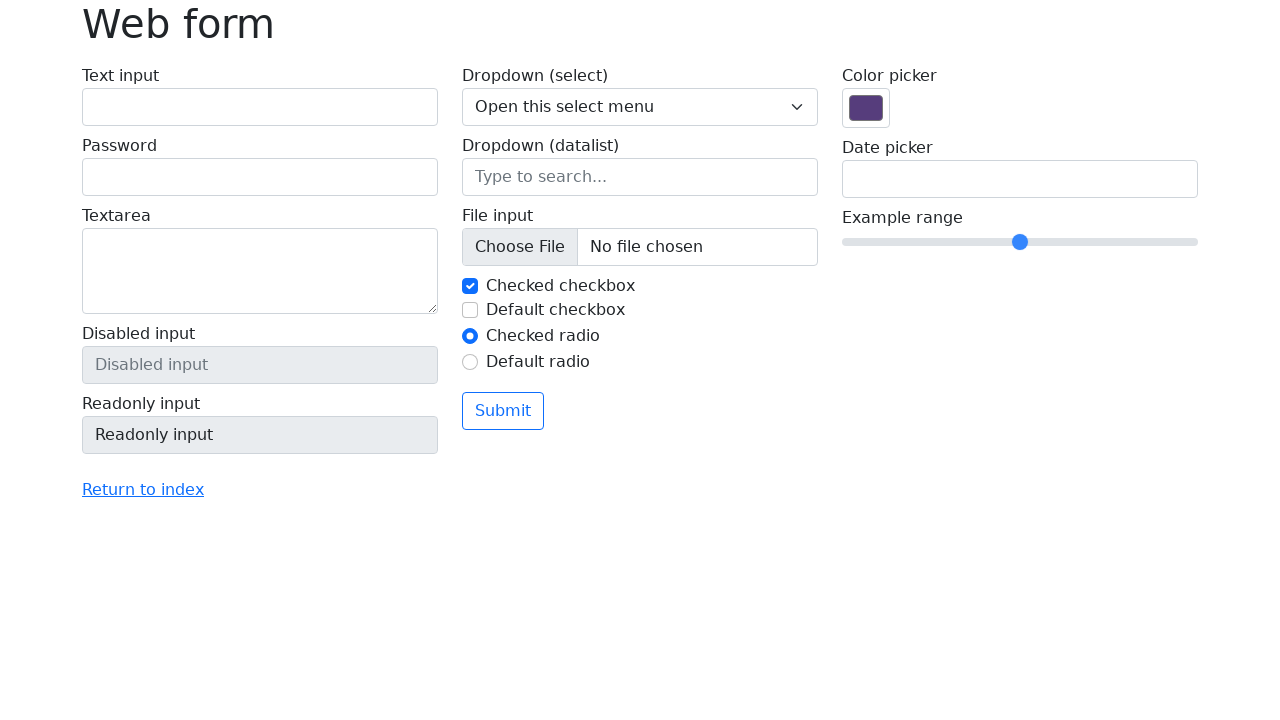

Dragged slider 50 pixels to the right at (1070, 242)
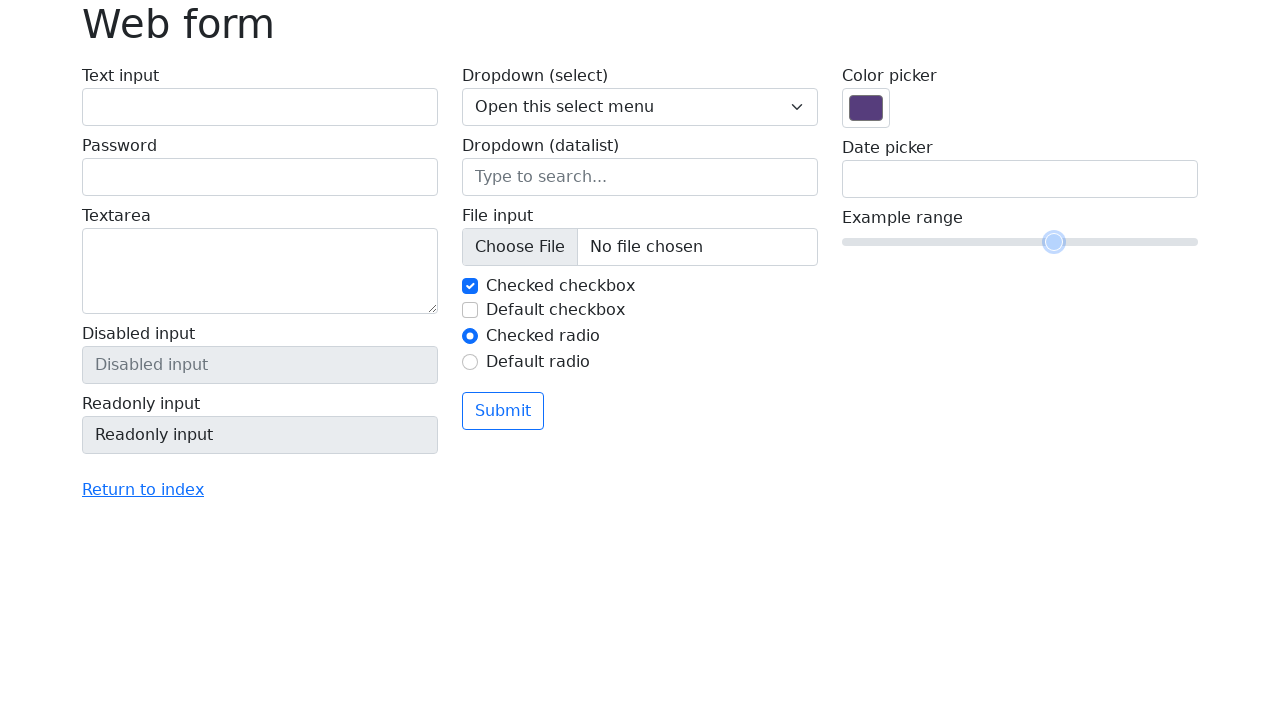

Released mouse button, completing the drag action at (1070, 242)
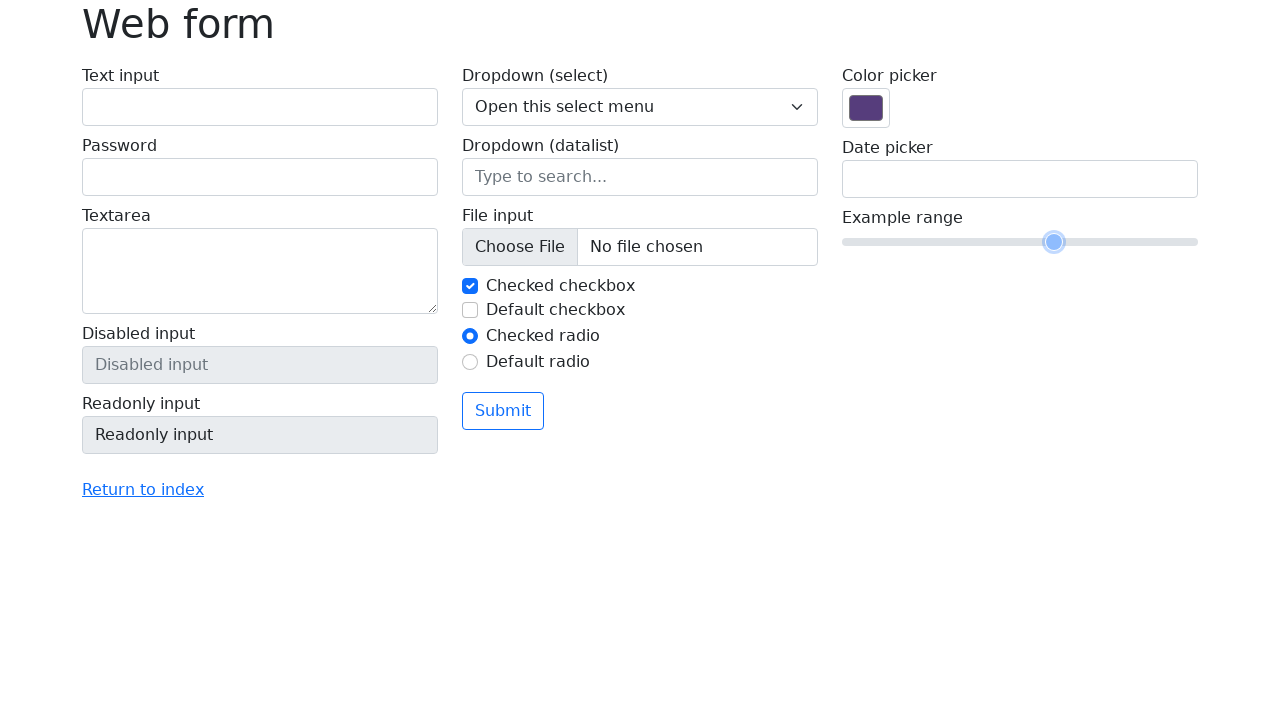

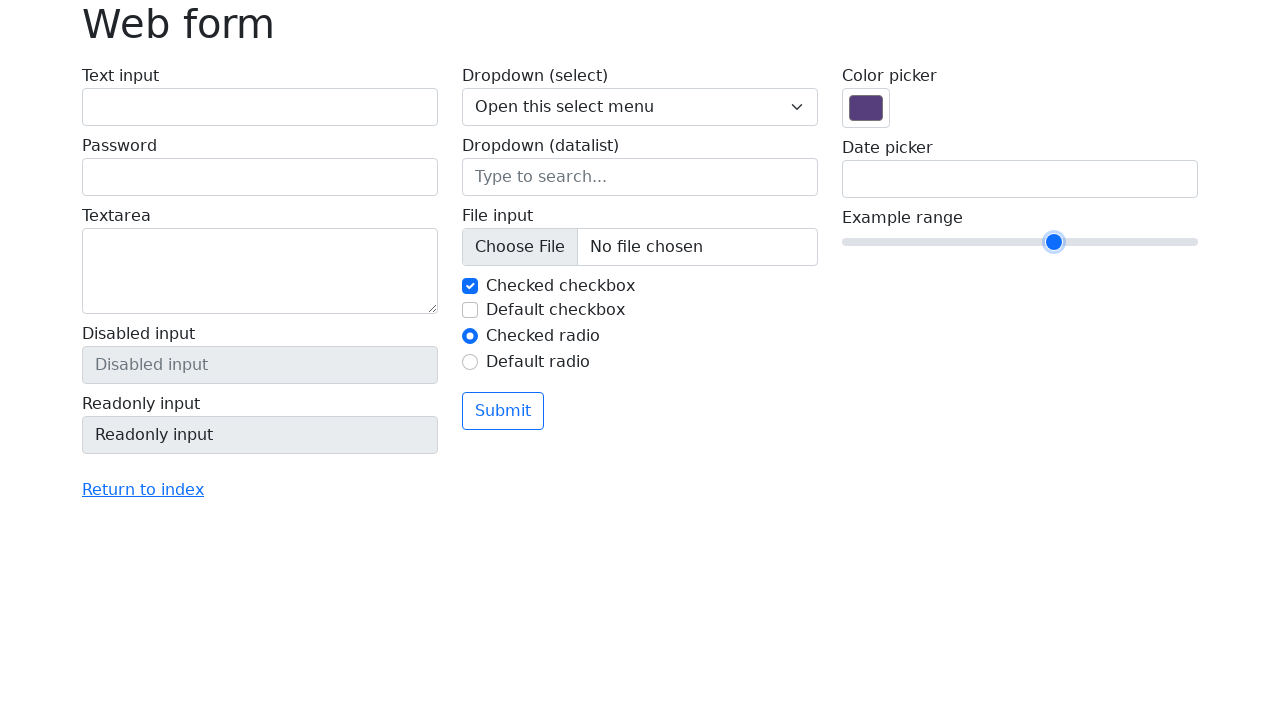